Tests clicking the login button on the demoblaze demo e-commerce site to open the login modal

Starting URL: https://www.demoblaze.com/

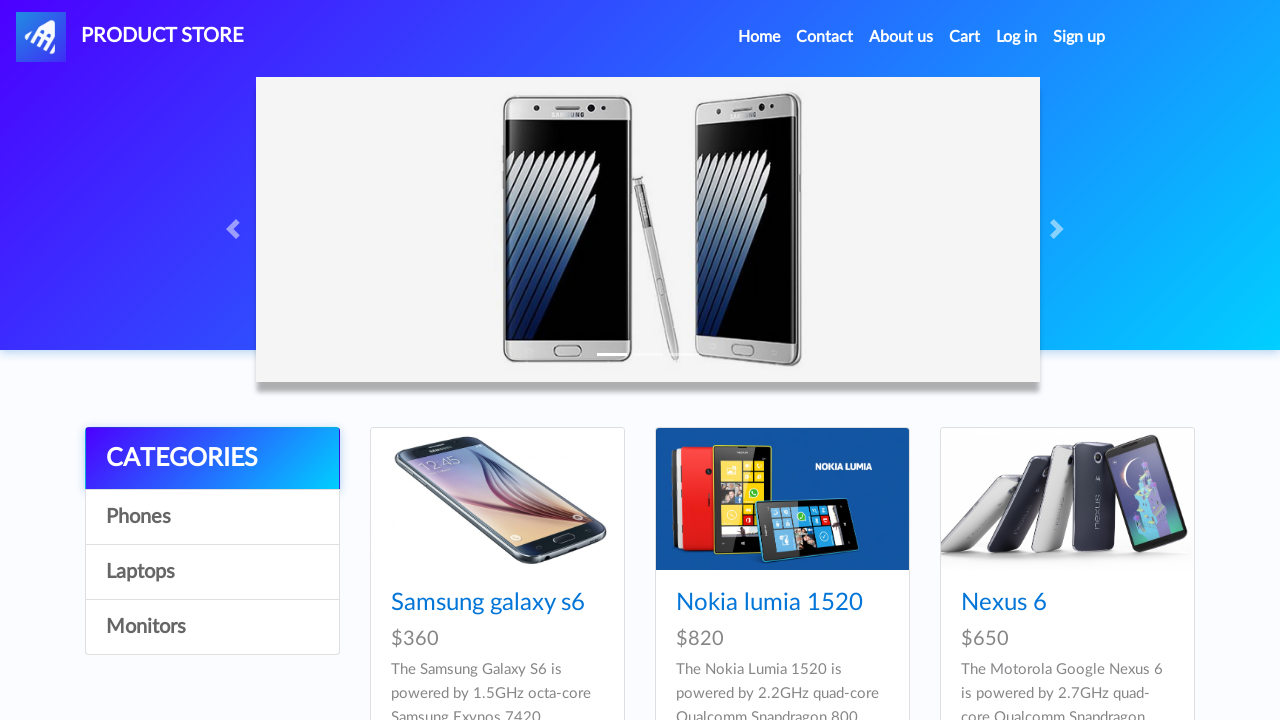

Clicked login button to open login modal at (1017, 37) on #login2
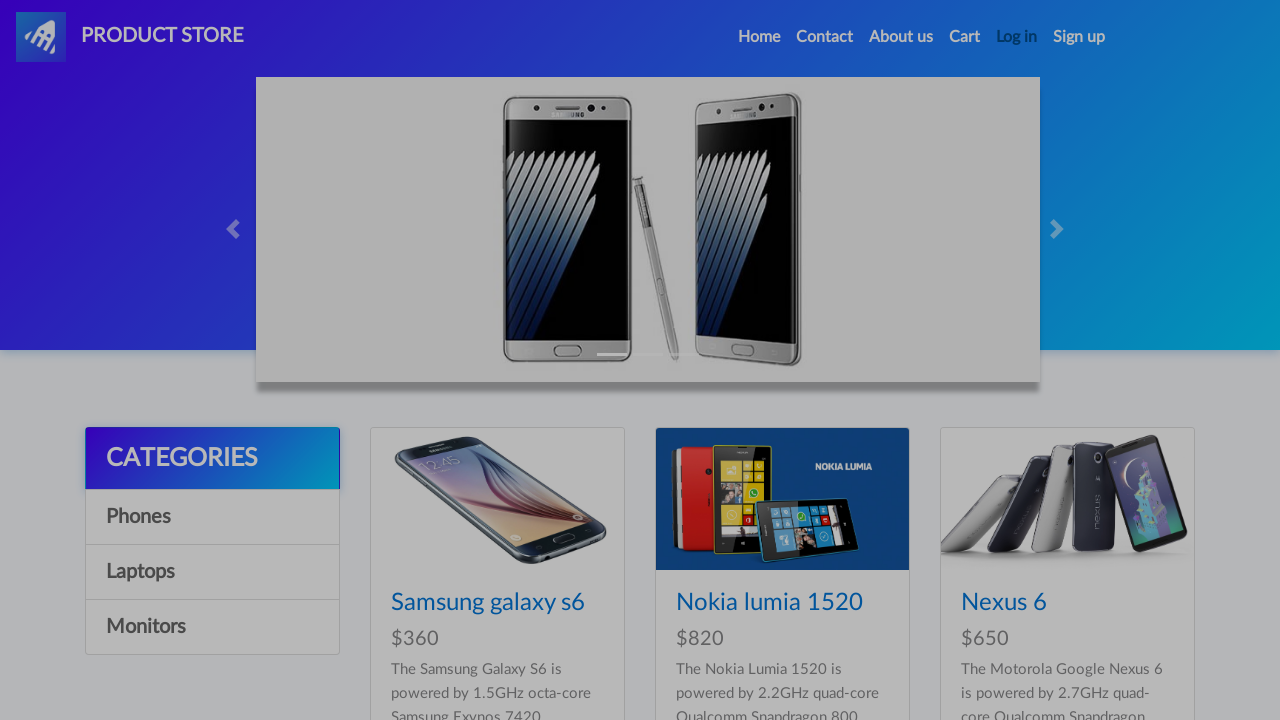

Waited for login modal to appear
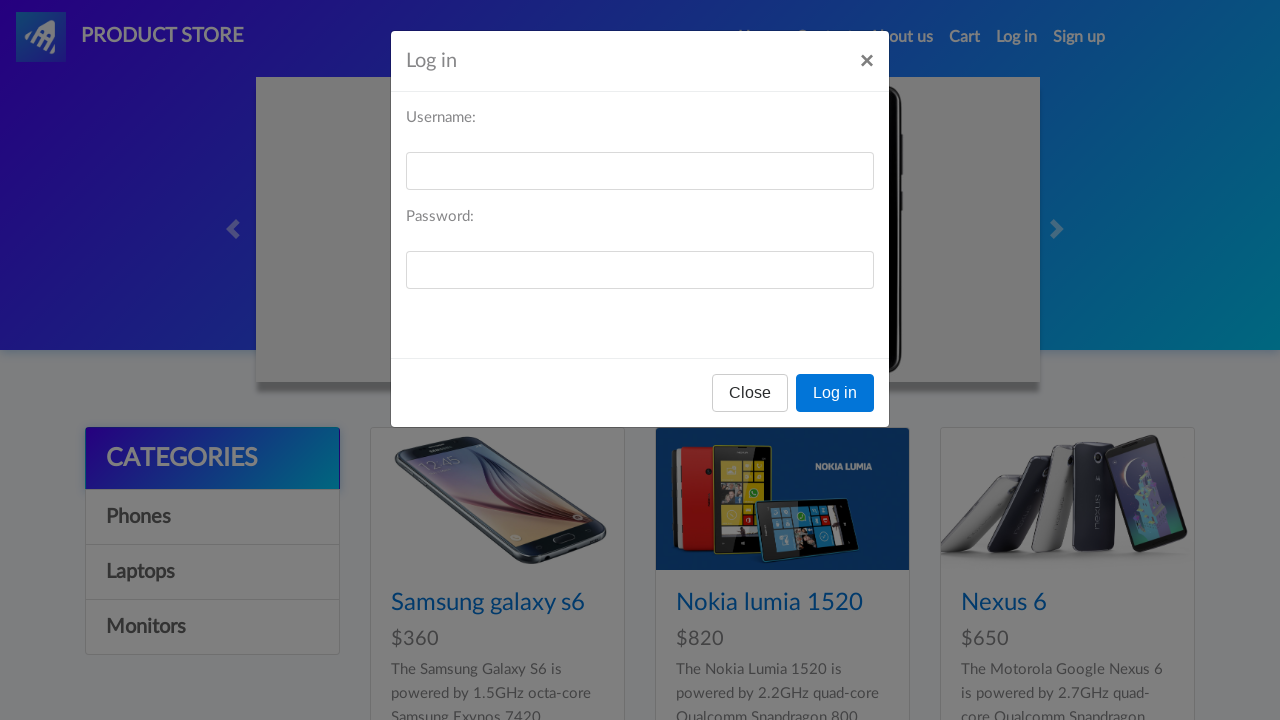

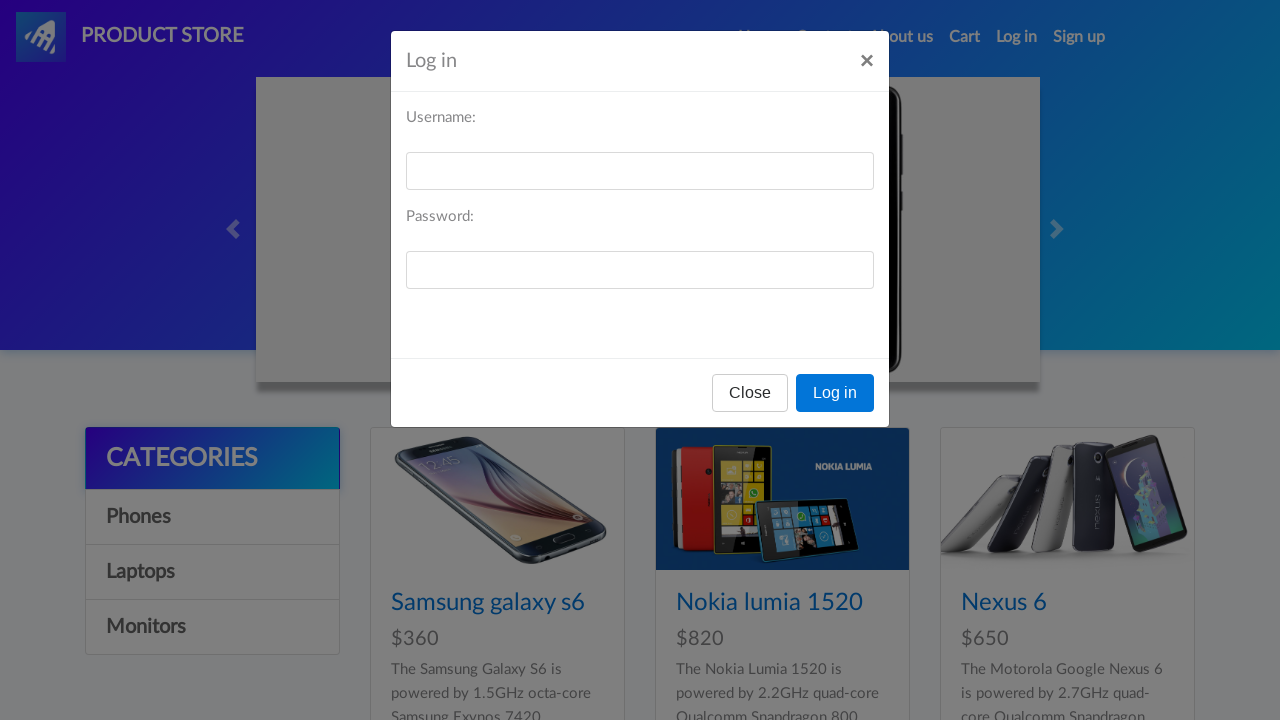